Tests number input field functionality by entering values, clearing the field, and entering new values

Starting URL: http://the-internet.herokuapp.com/inputs

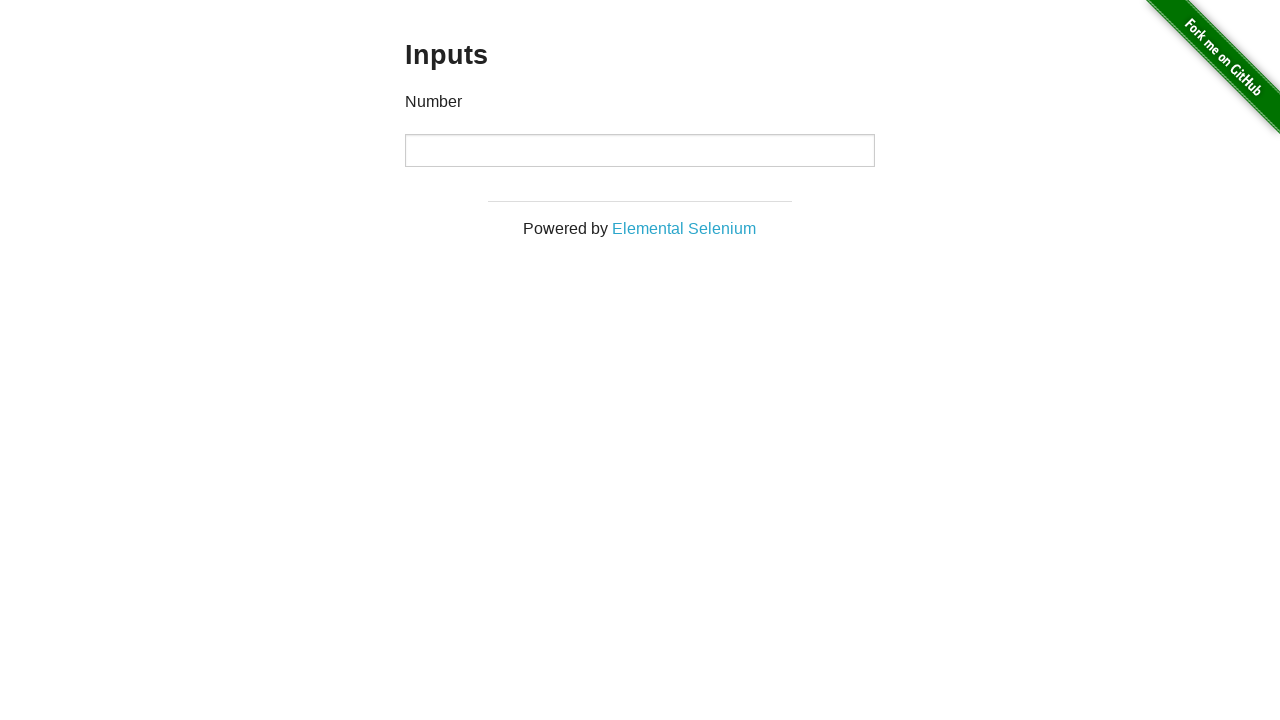

Entered '1000' into the number input field on input
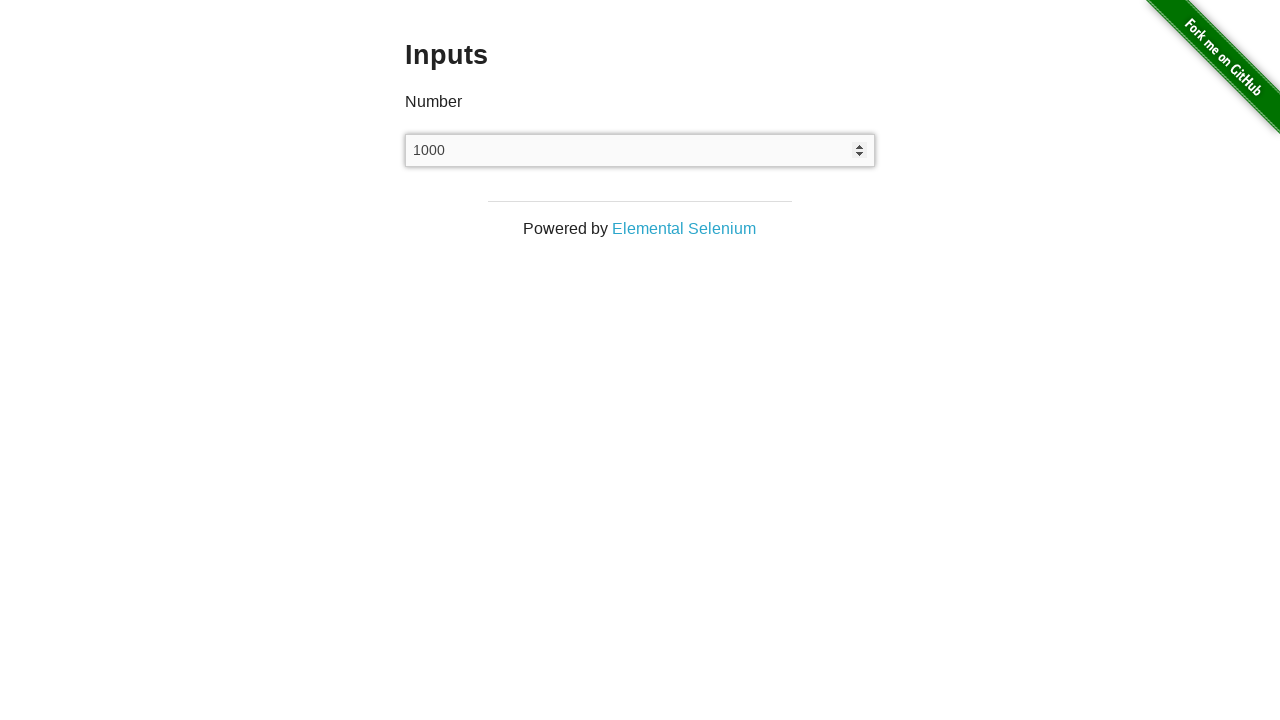

Cleared the number input field on input
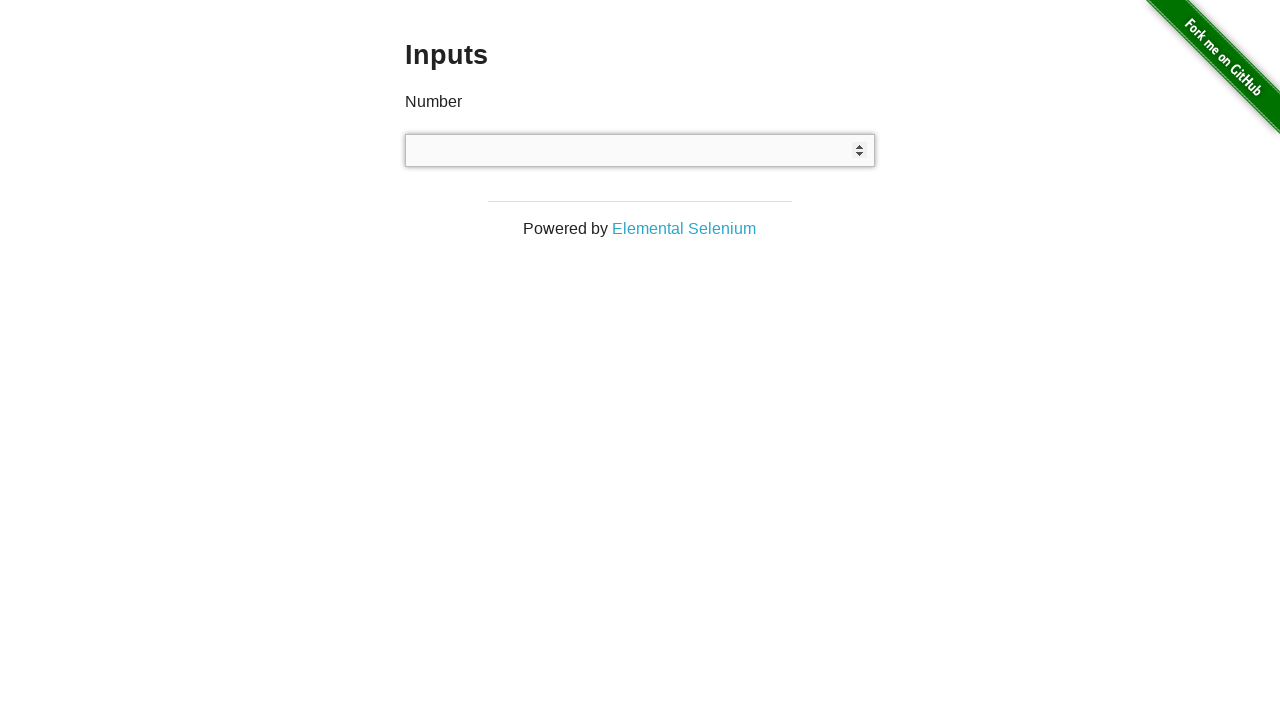

Entered '999' into the number input field on input
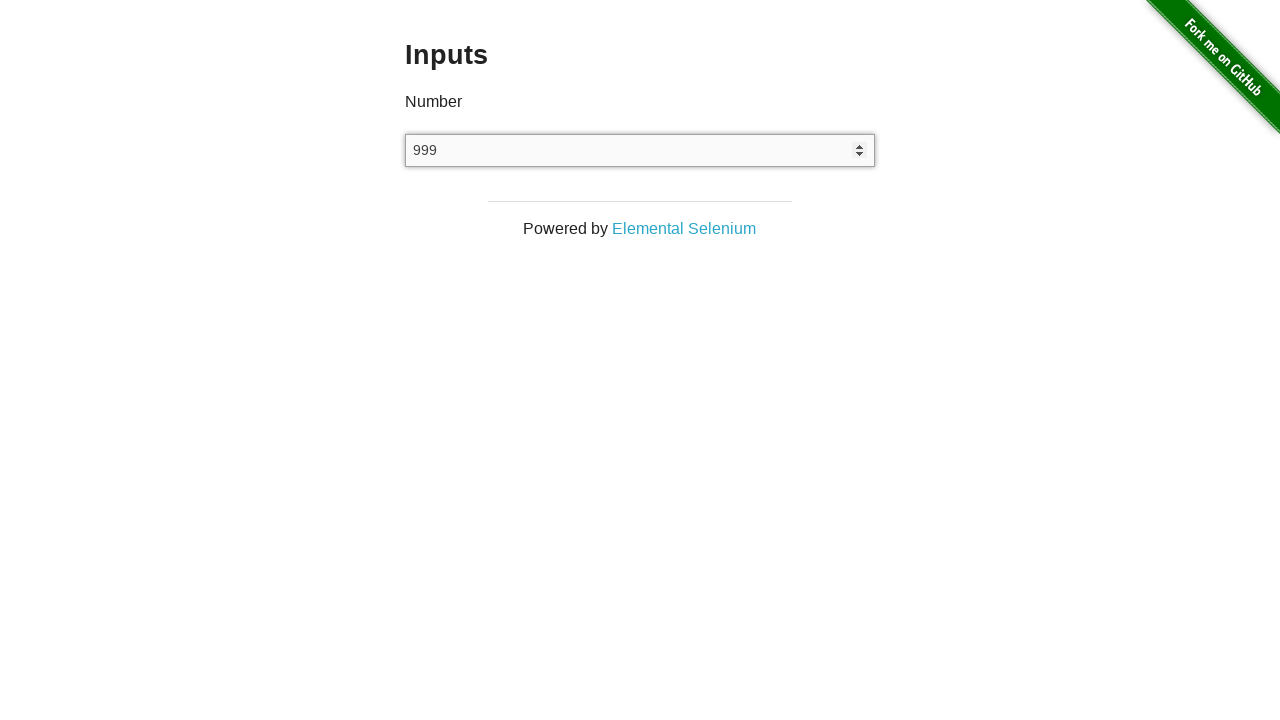

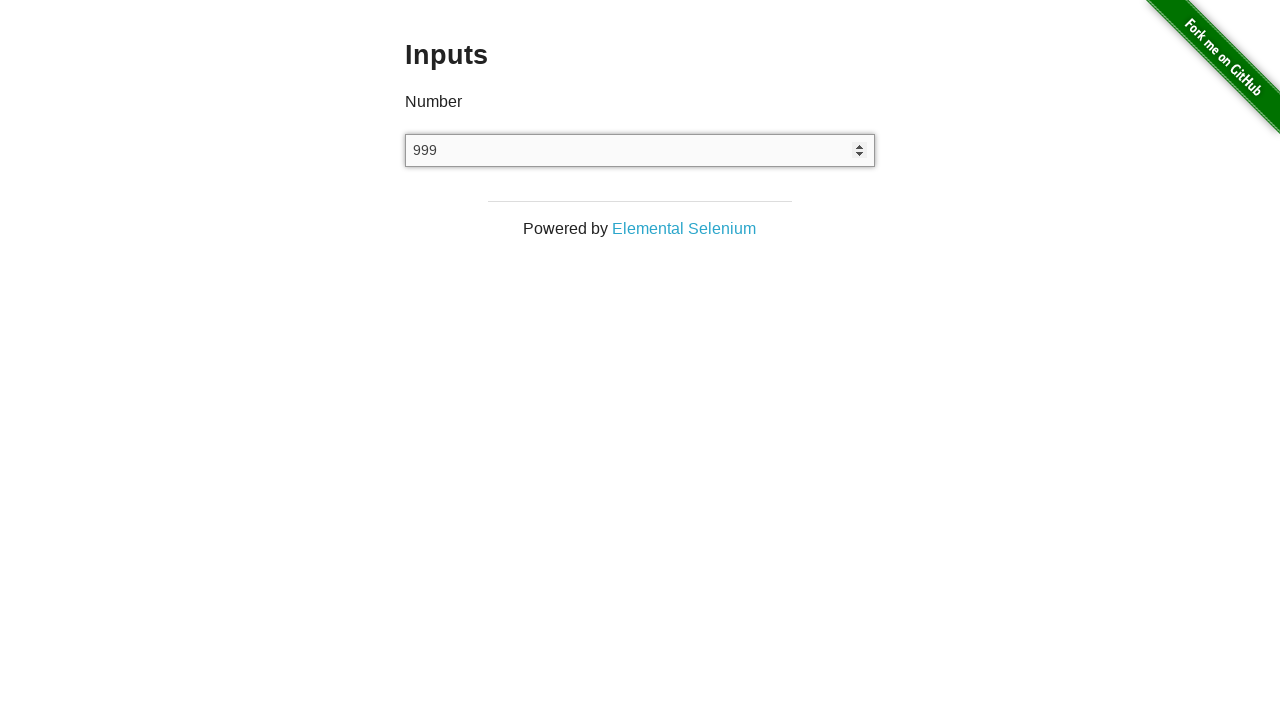